Tests the add/remove elements functionality by clicking the "Add Element" button to create a delete button, verifying it appears, clicking it to remove it, and verifying it's no longer displayed.

Starting URL: http://the-internet.herokuapp.com/add_remove_elements/

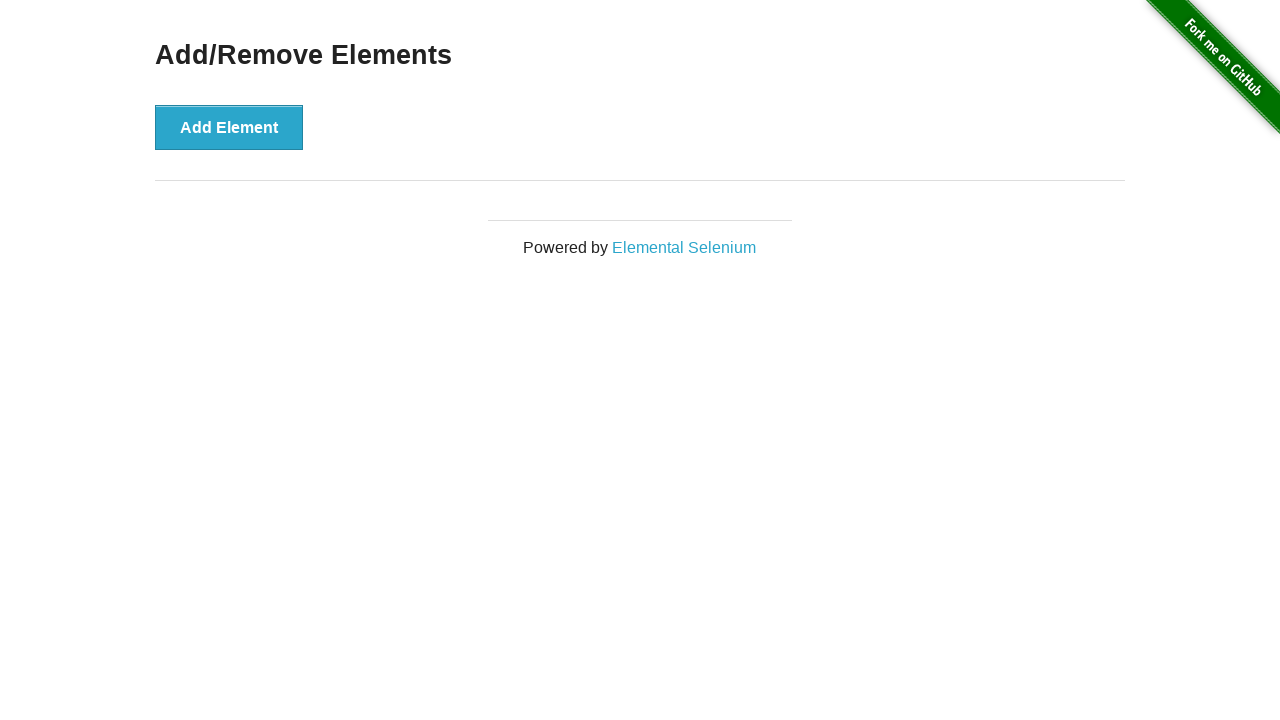

Clicked 'Add Element' button to create a delete button at (229, 127) on xpath=//button[contains(text(),'Add Element')]
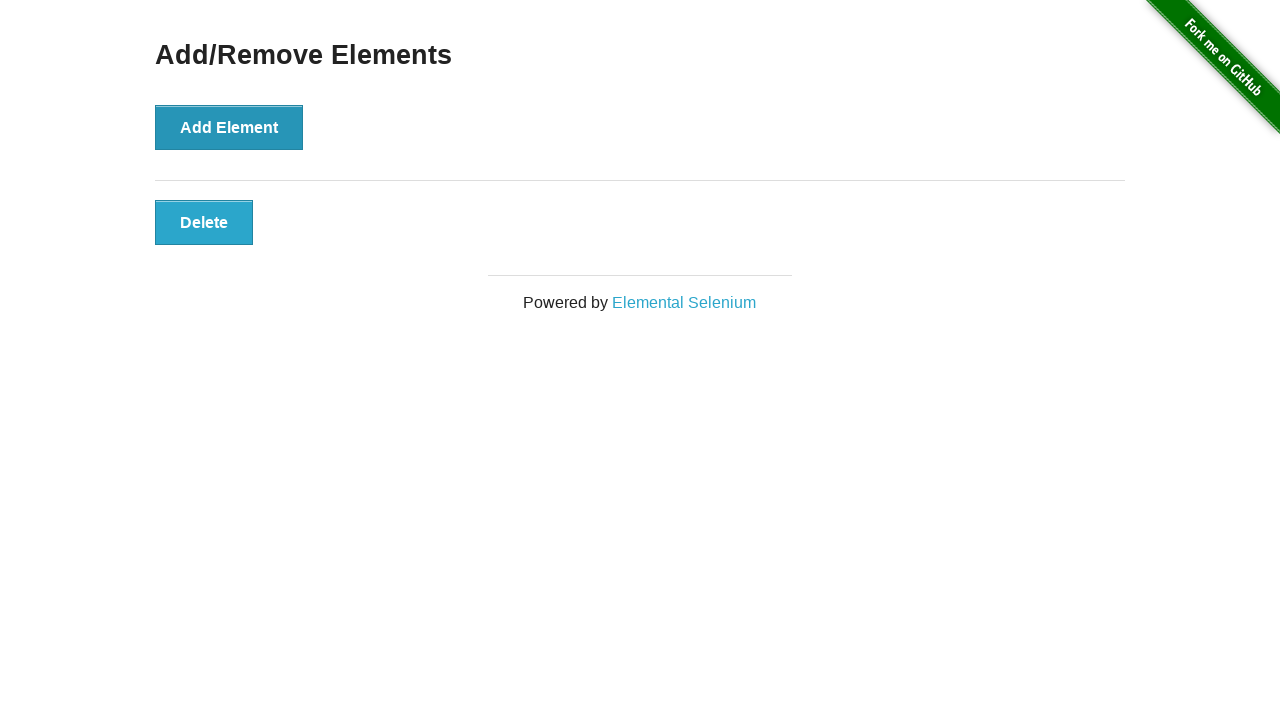

Verified 'Delete' button is now visible
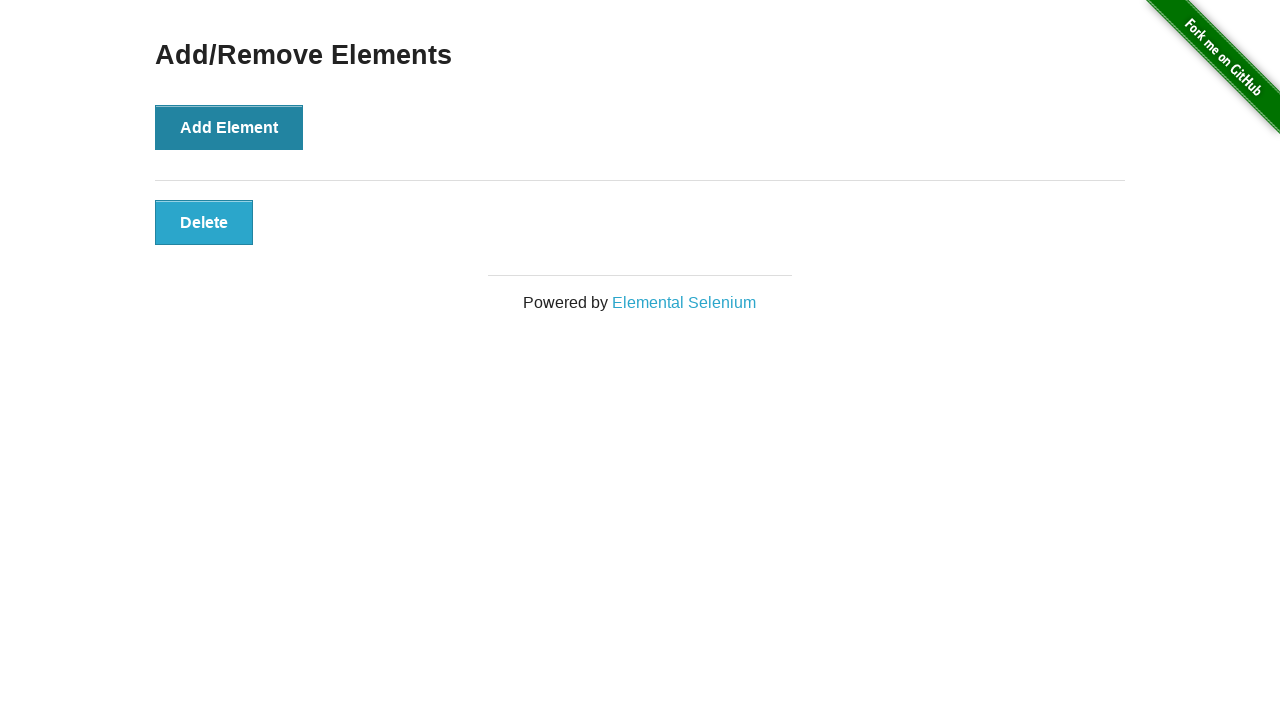

Clicked 'Delete' button to remove the element at (204, 222) on xpath=//button[contains(text(),'Delete')]
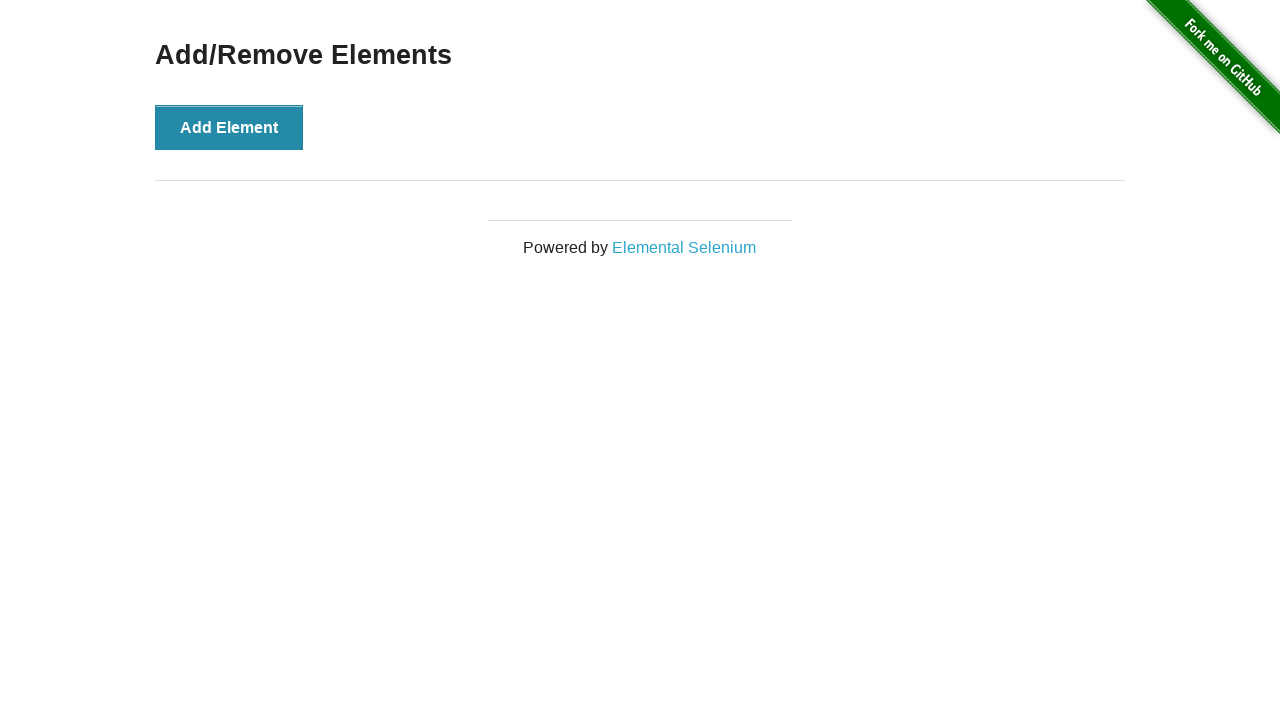

Verified 'Delete' button is no longer displayed
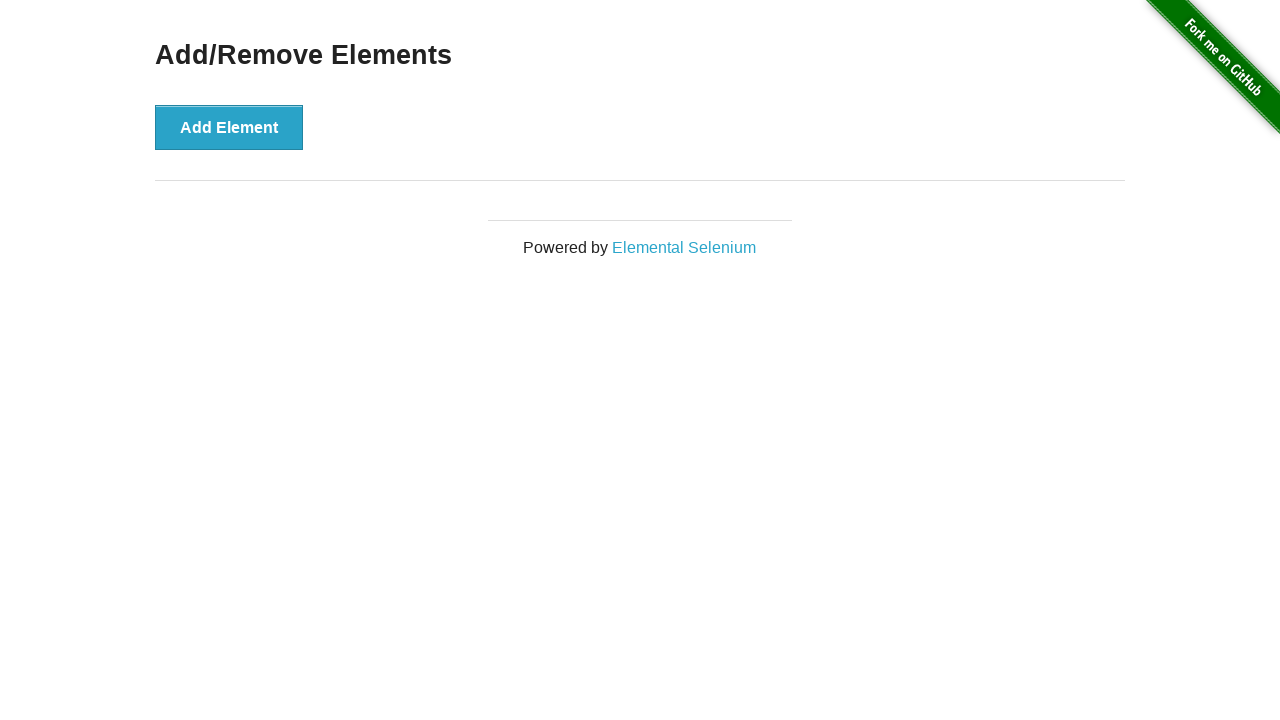

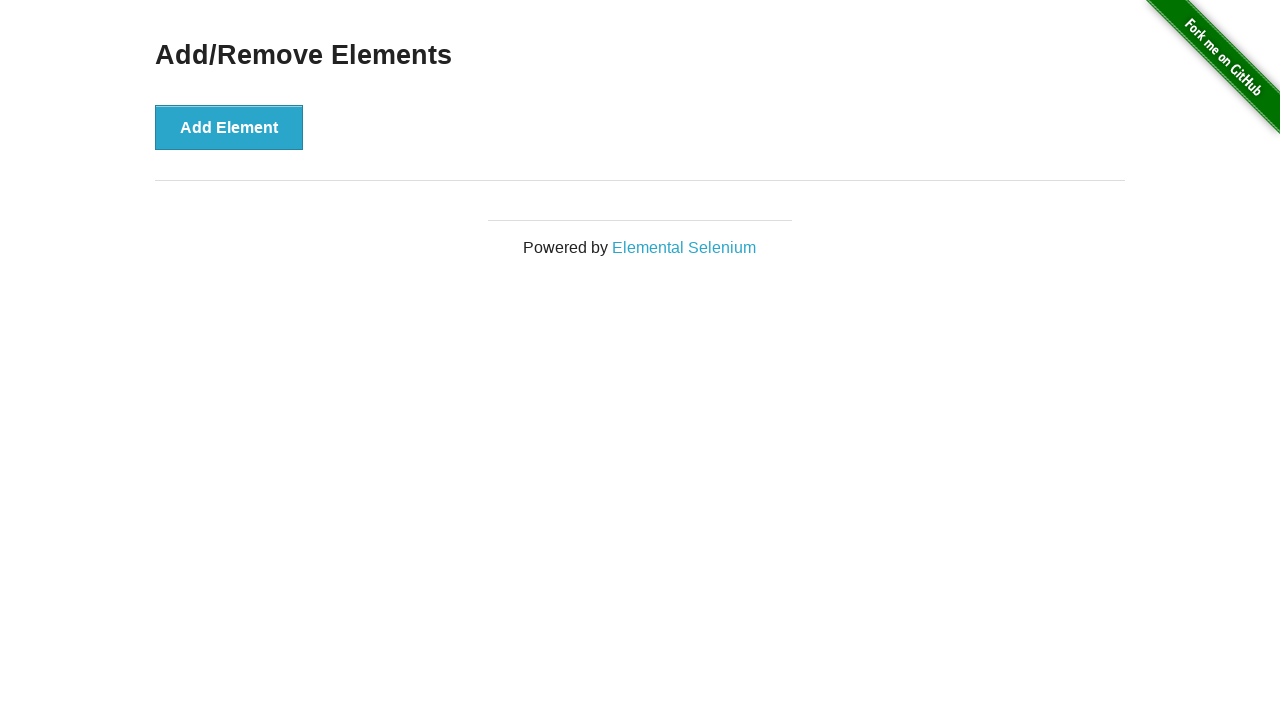